Tests radio button functionality by clicking the "Yes" option and verifying the selection message is displayed.

Starting URL: https://demoqa.com/radio-button

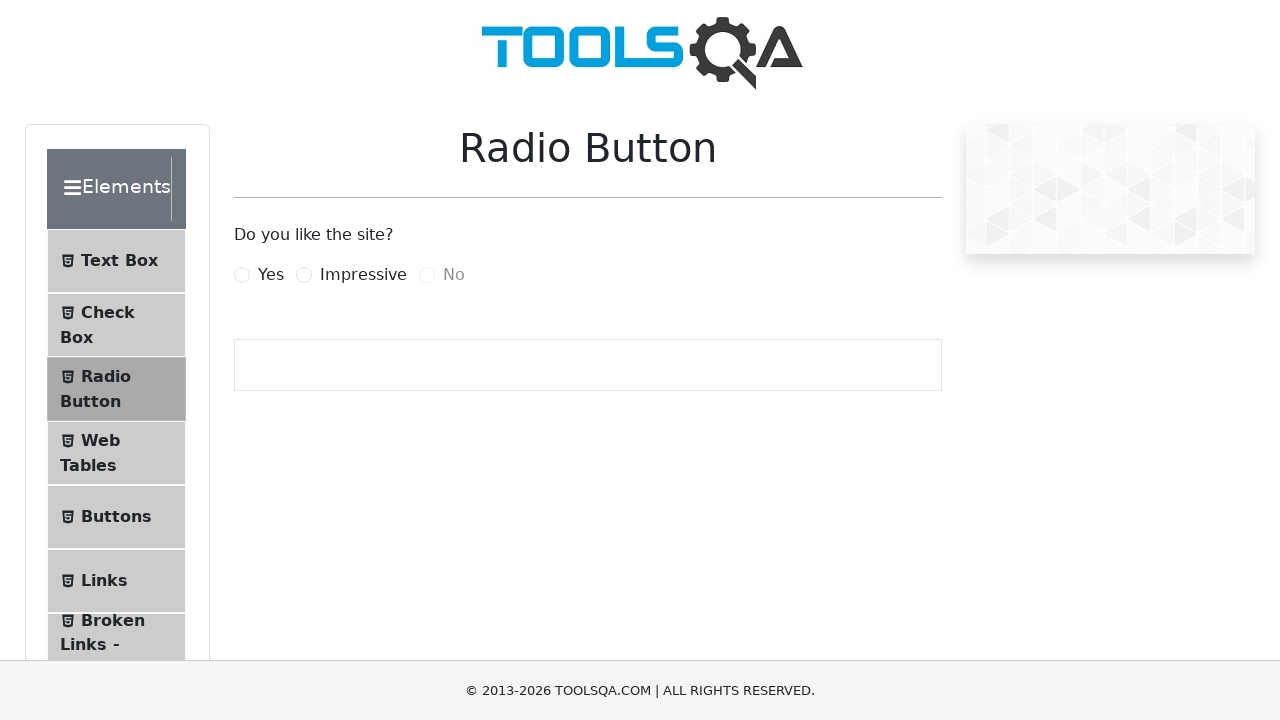

Clicked the 'Yes' radio button at (271, 275) on internal:text="Yes"i
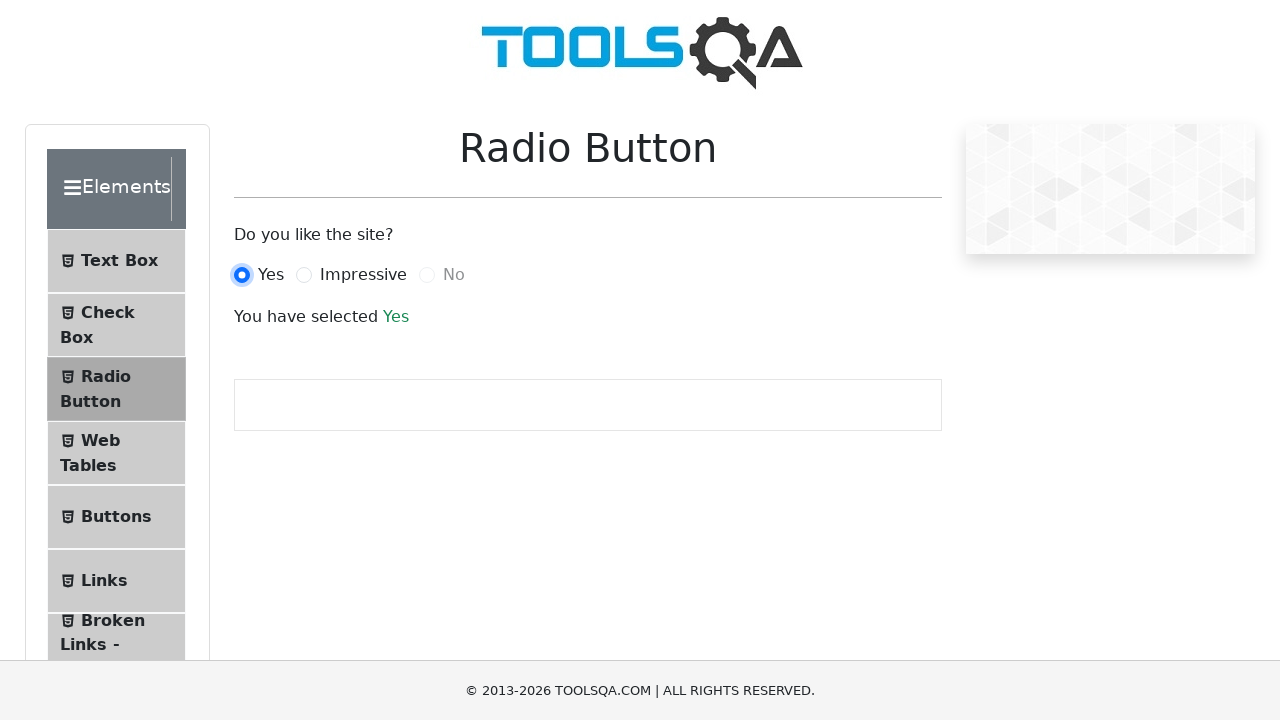

Verified selection message 'You have selected Yes' is displayed
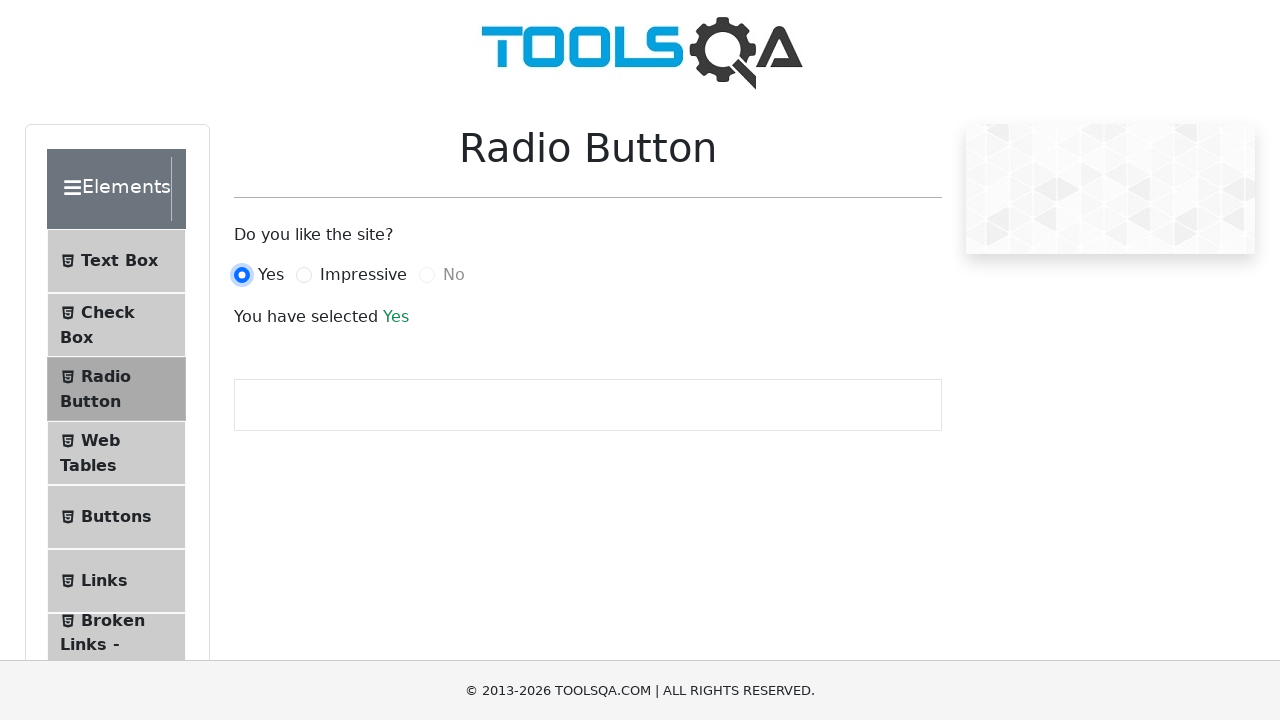

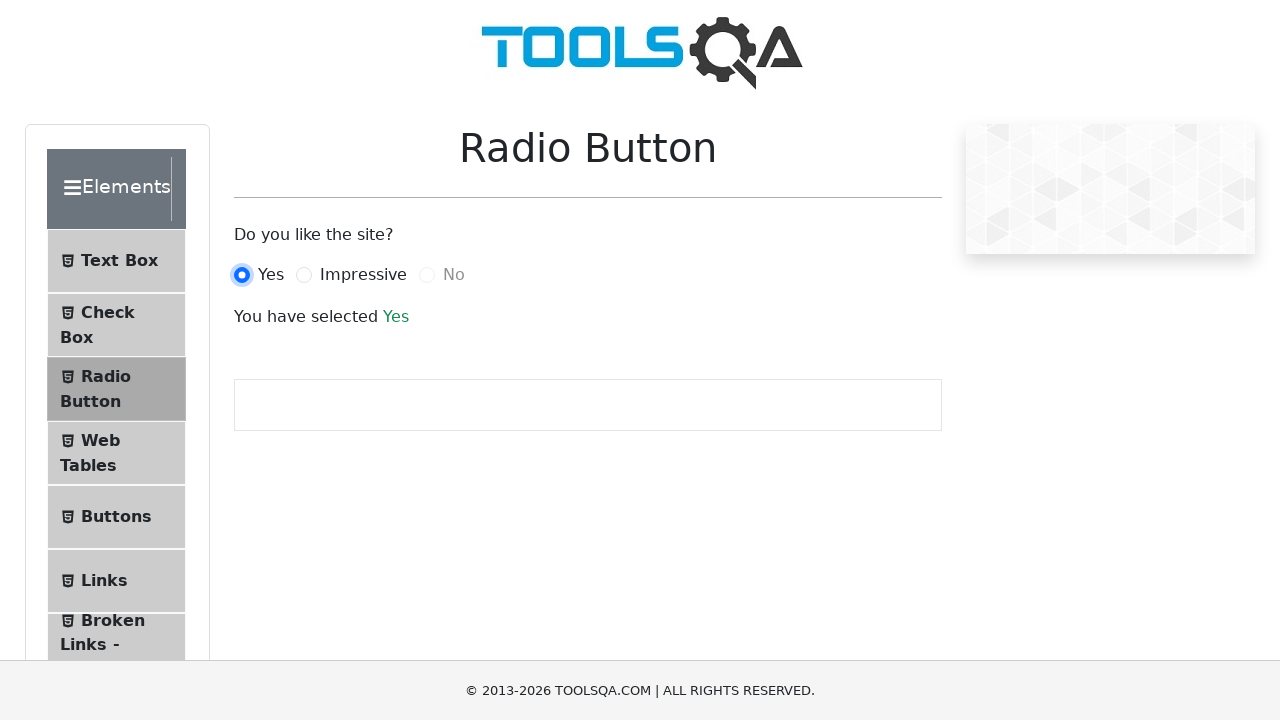